Tests navigation by selecting the "Services" option from the left menu on the ParaBank homepage and verifying the page responds correctly.

Starting URL: https://parabank.parasoft.com/parabank/index.htm

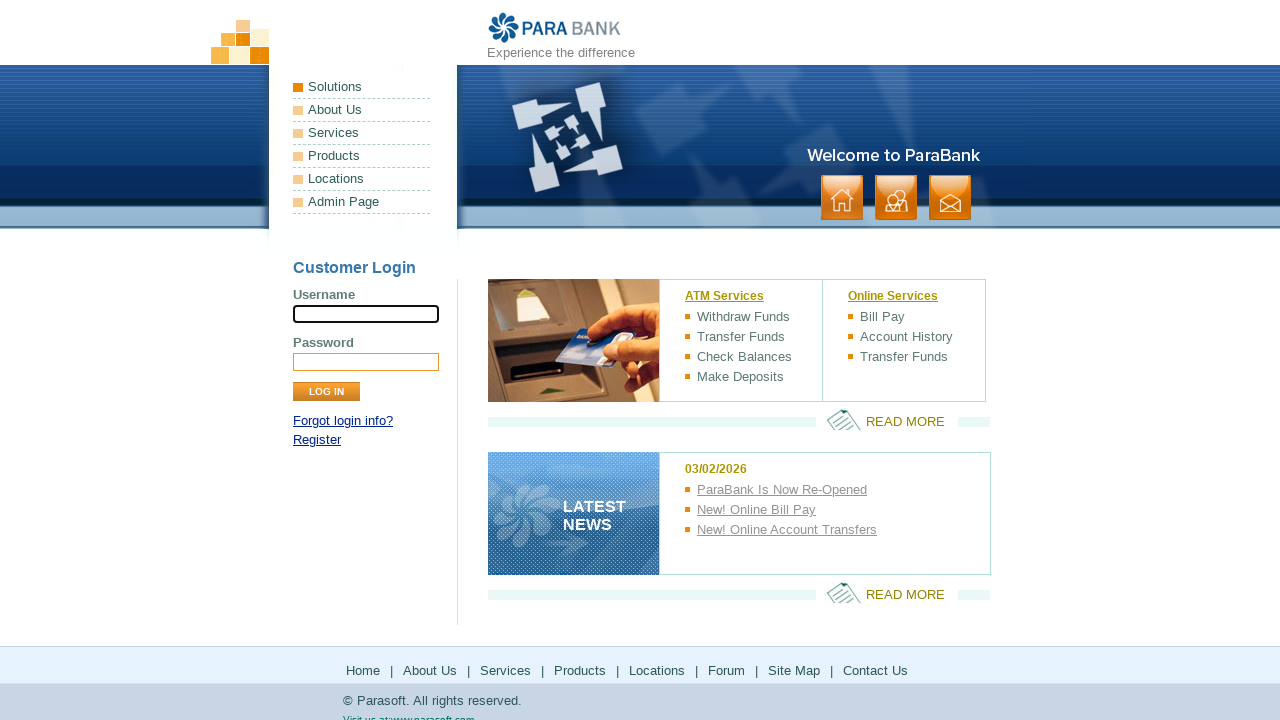

Waited for ParaBank homepage to load (domcontentloaded)
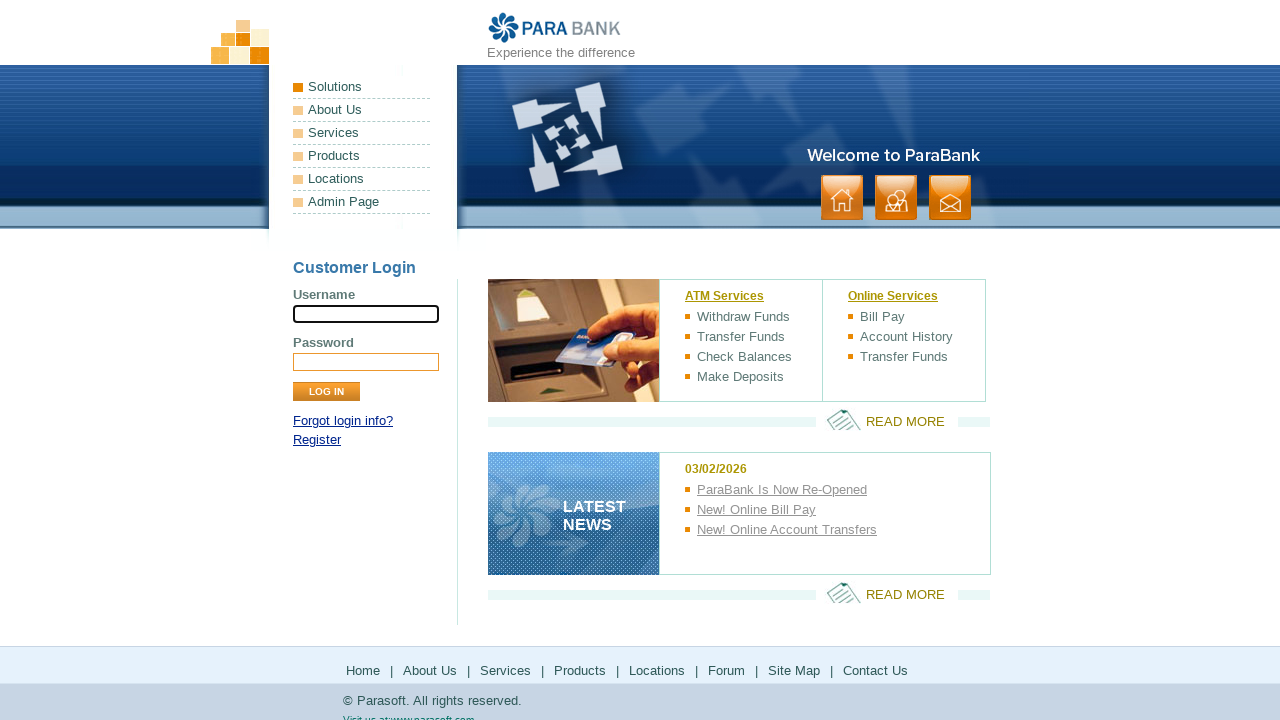

Clicked 'Services' option from left menu at (362, 133) on text=Services
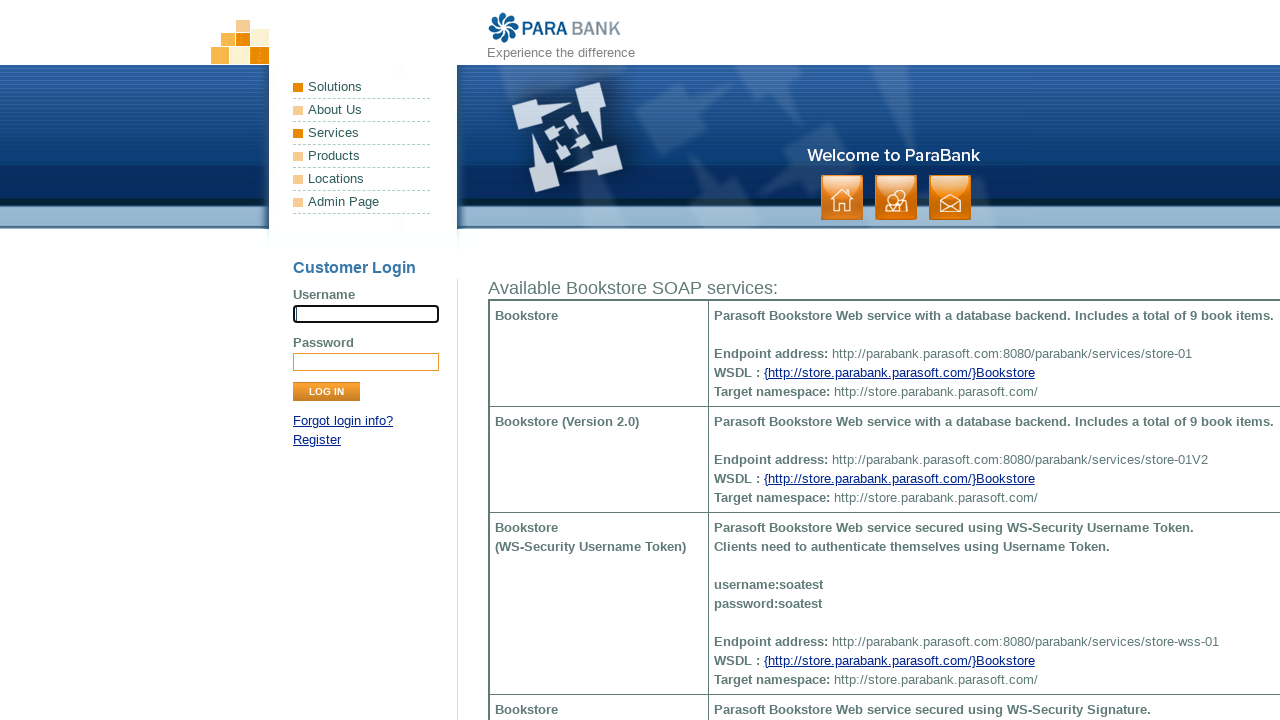

Services page loaded successfully
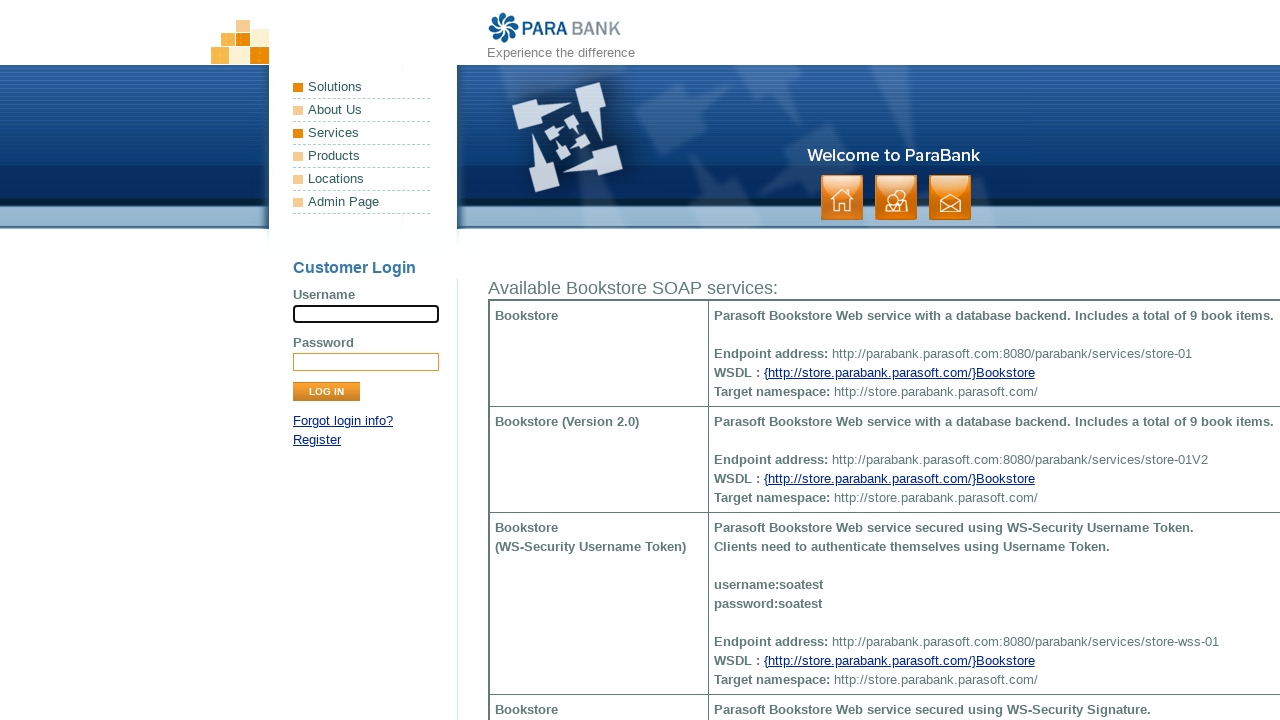

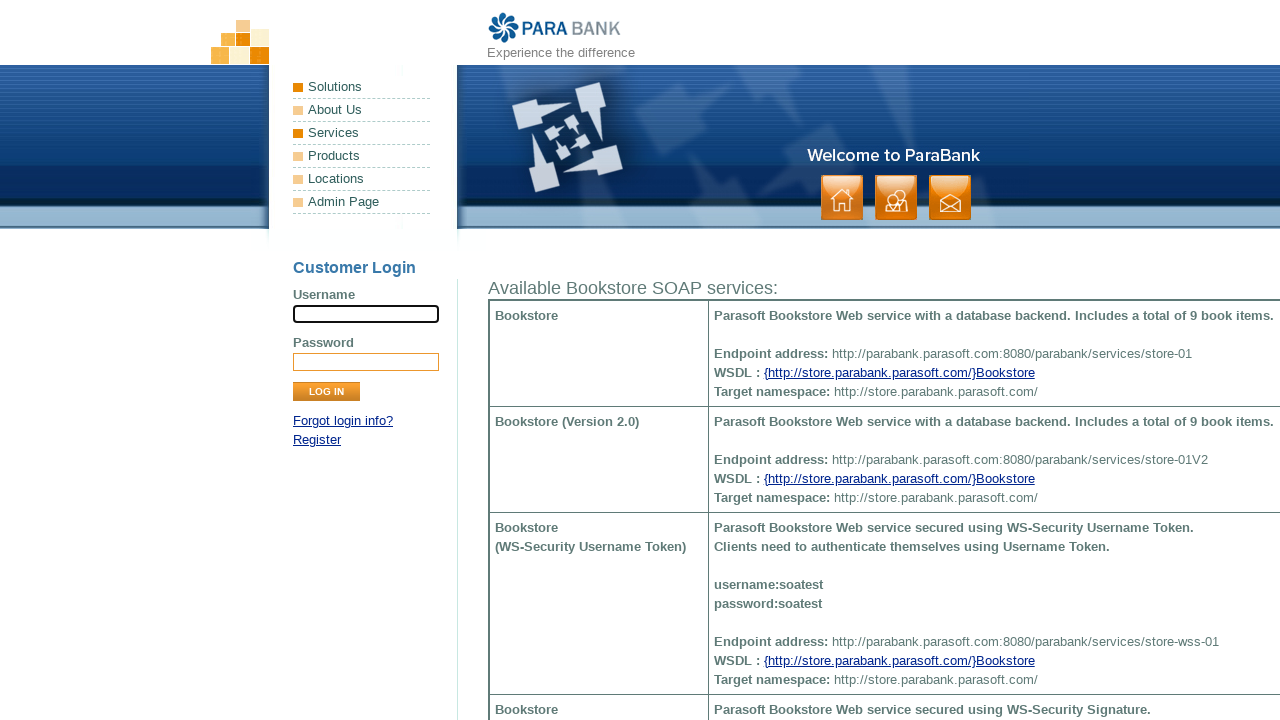